Tests drag and drop functionality by dragging a draggable element onto a droppable target area on the jQuery UI demo page

Starting URL: https://jqueryui.com/resources/demos/droppable/default.html

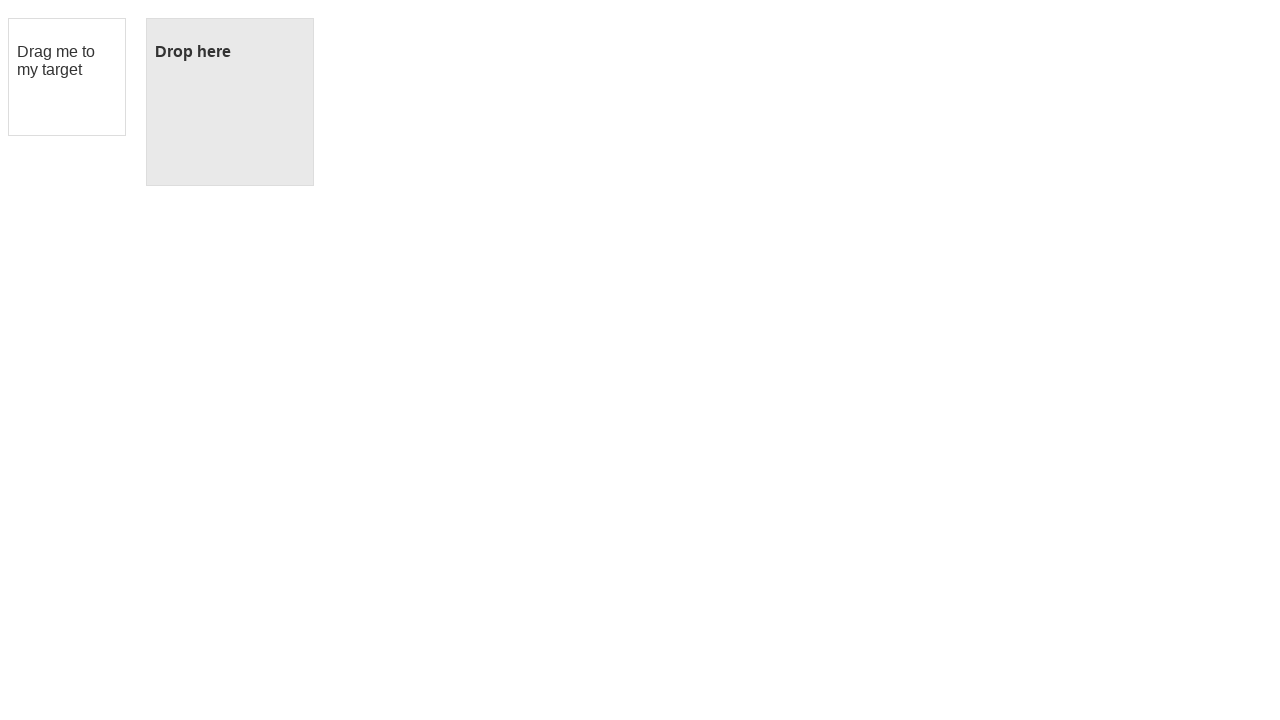

Navigated to jQuery UI droppable demo page
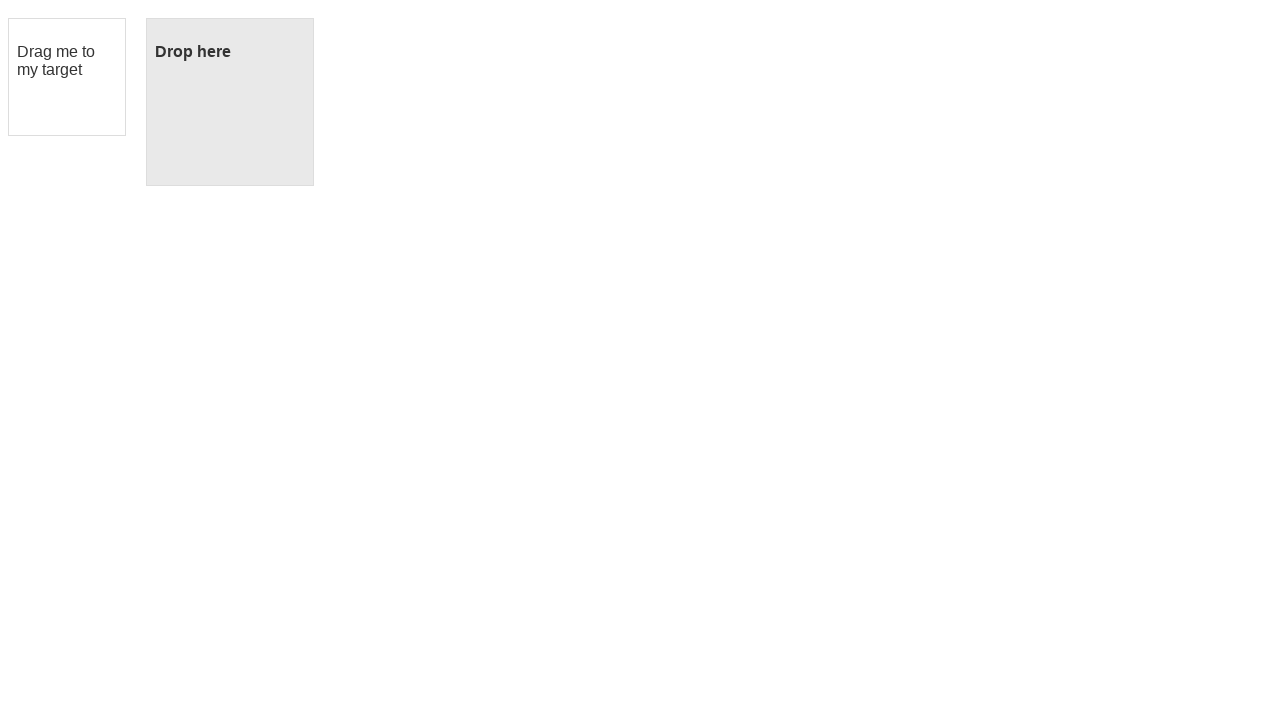

Located the draggable element
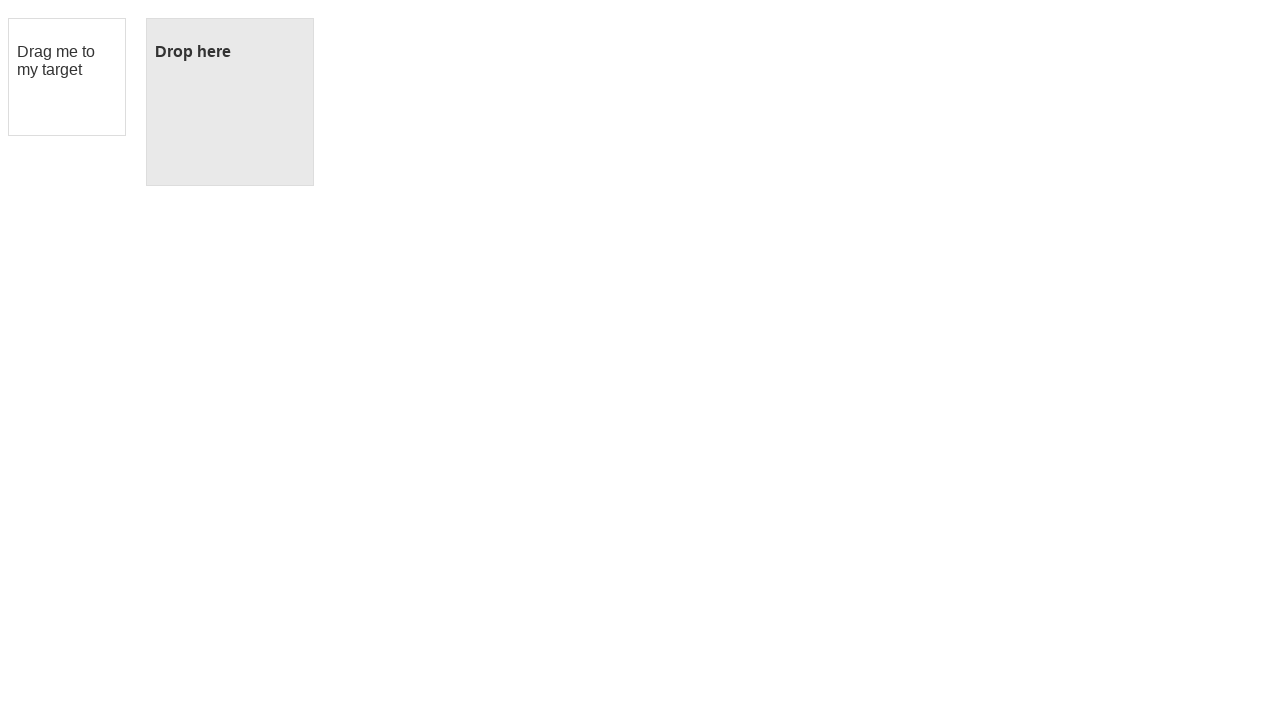

Located the droppable target area
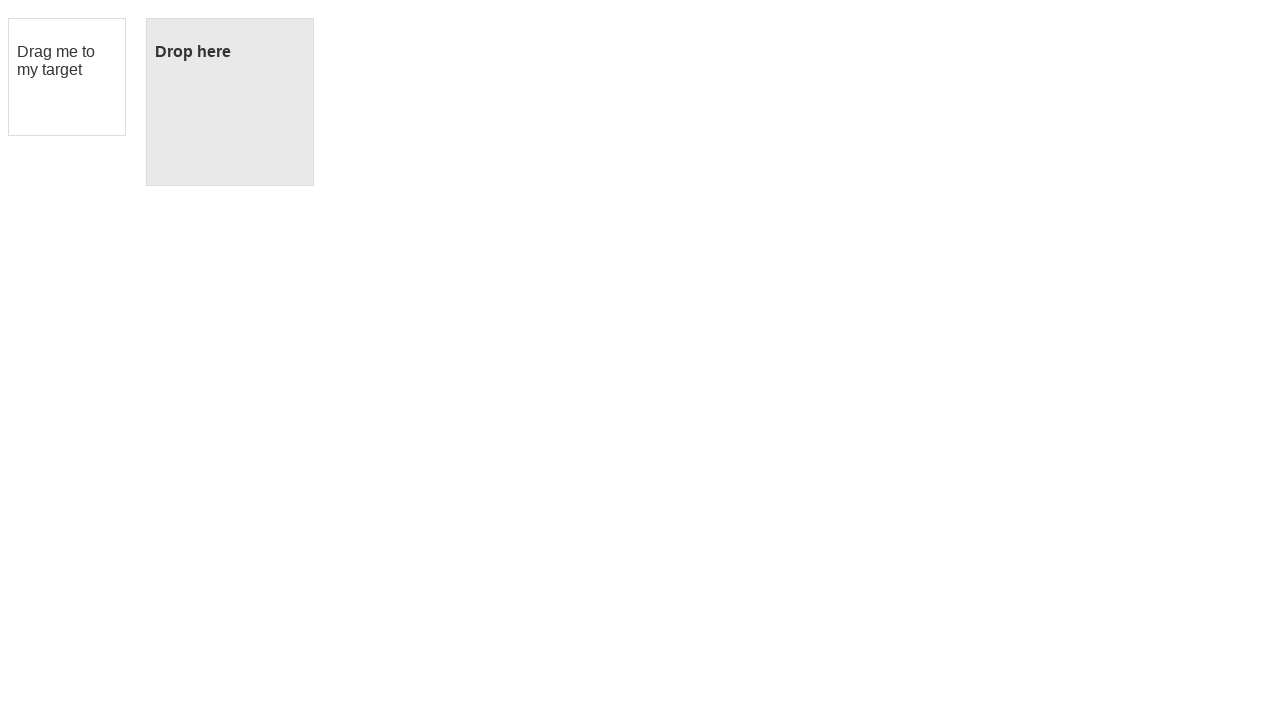

Dragged the draggable element onto the droppable target area at (230, 102)
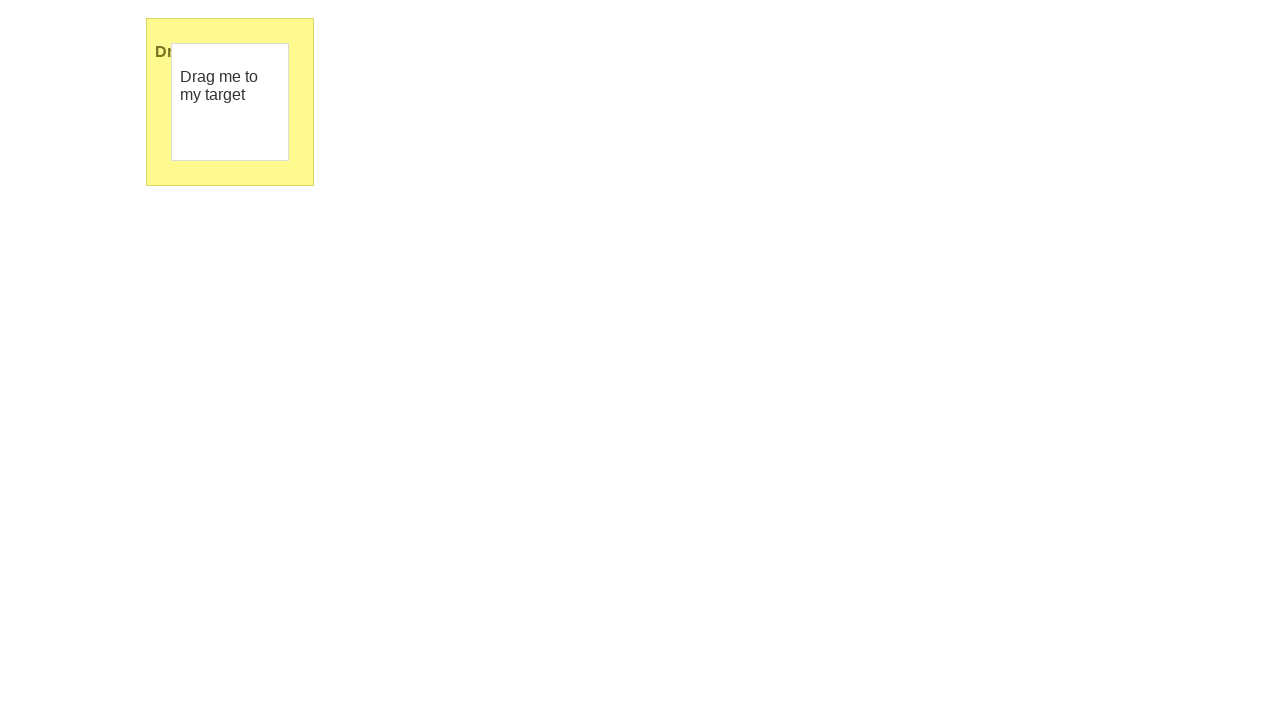

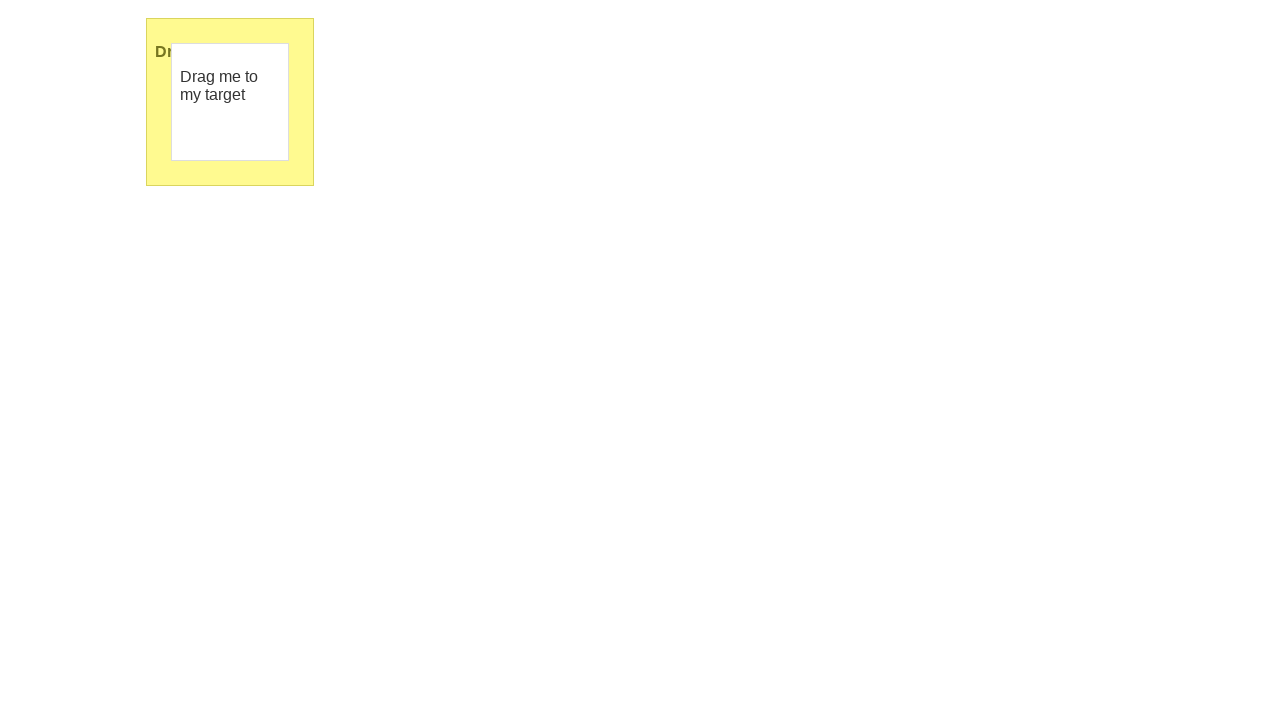